Tests login form with invalid username but valid password format to verify error message is displayed

Starting URL: https://the-internet.herokuapp.com/login

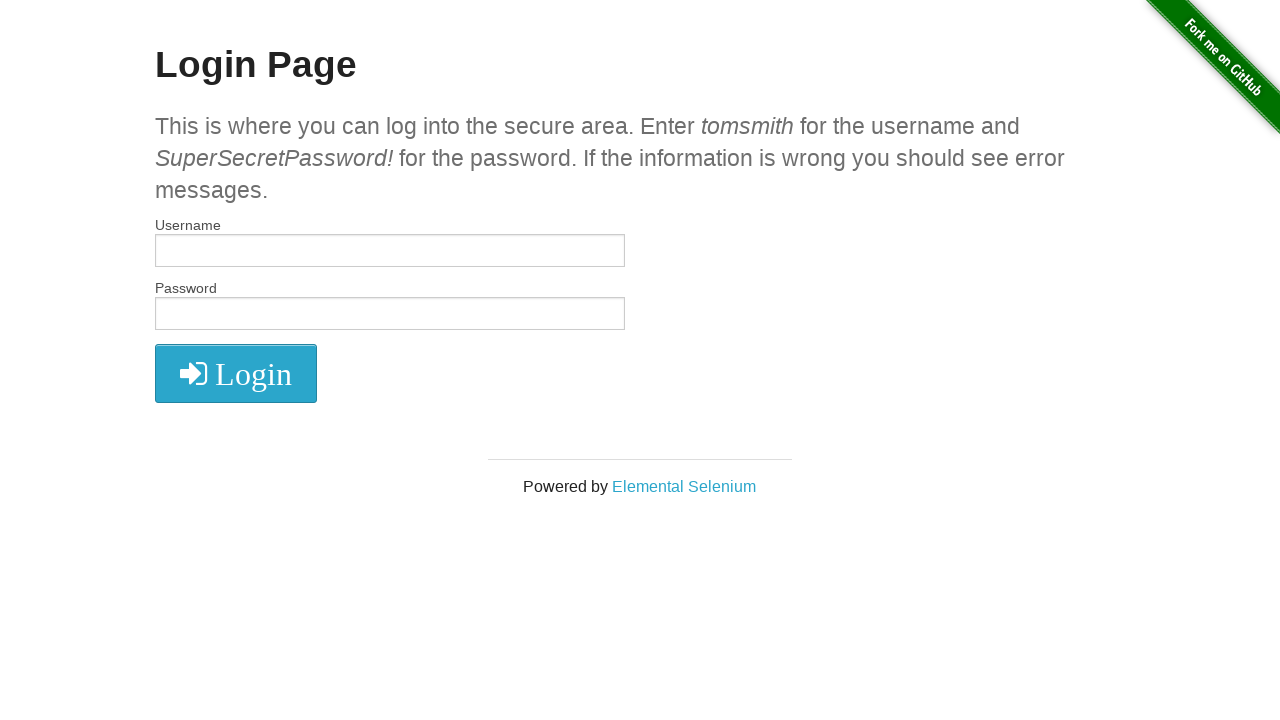

Filled username field with invalid value 'wronguser321' on #username
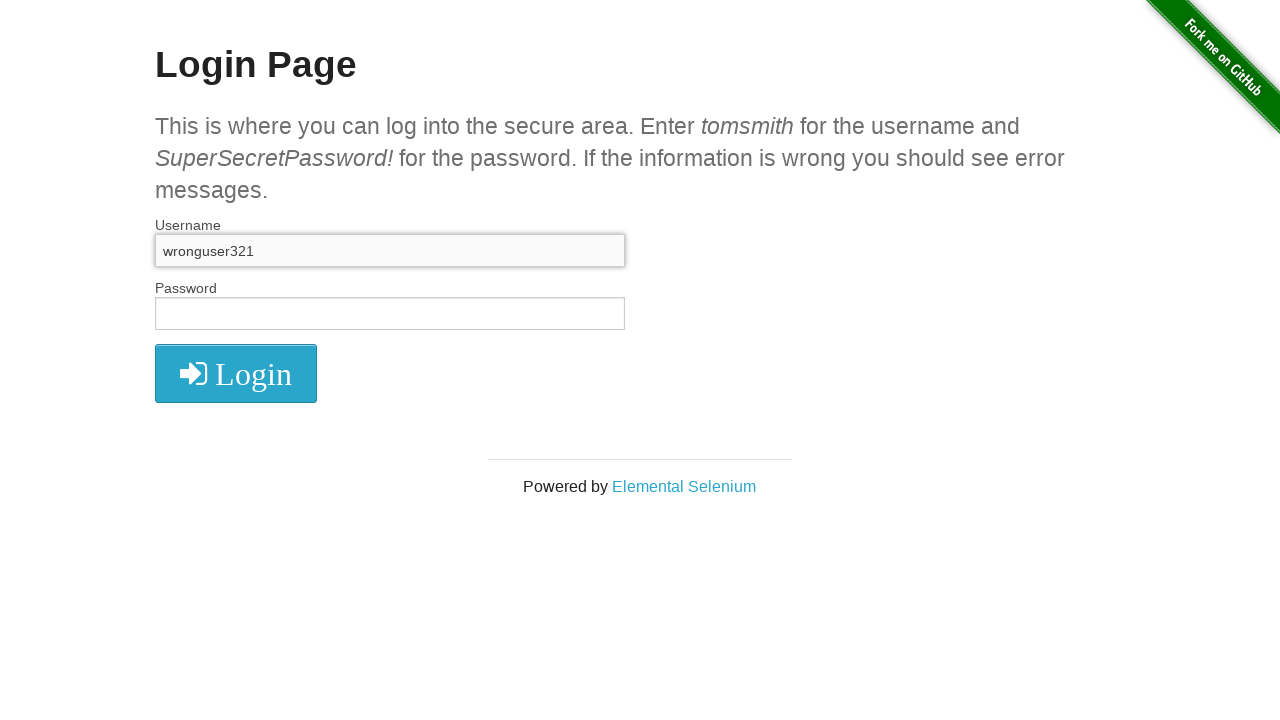

Filled password field with 'SuperSecretPassword!' on #password
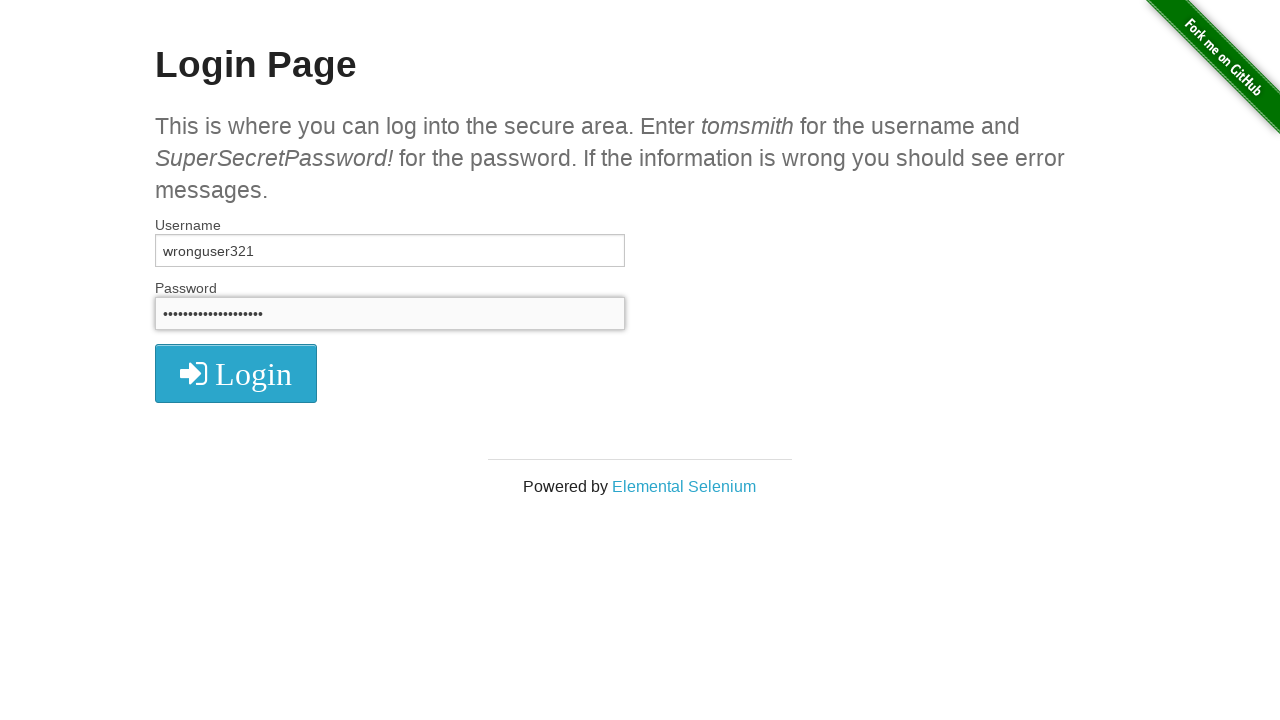

Clicked login submit button at (236, 373) on .radius
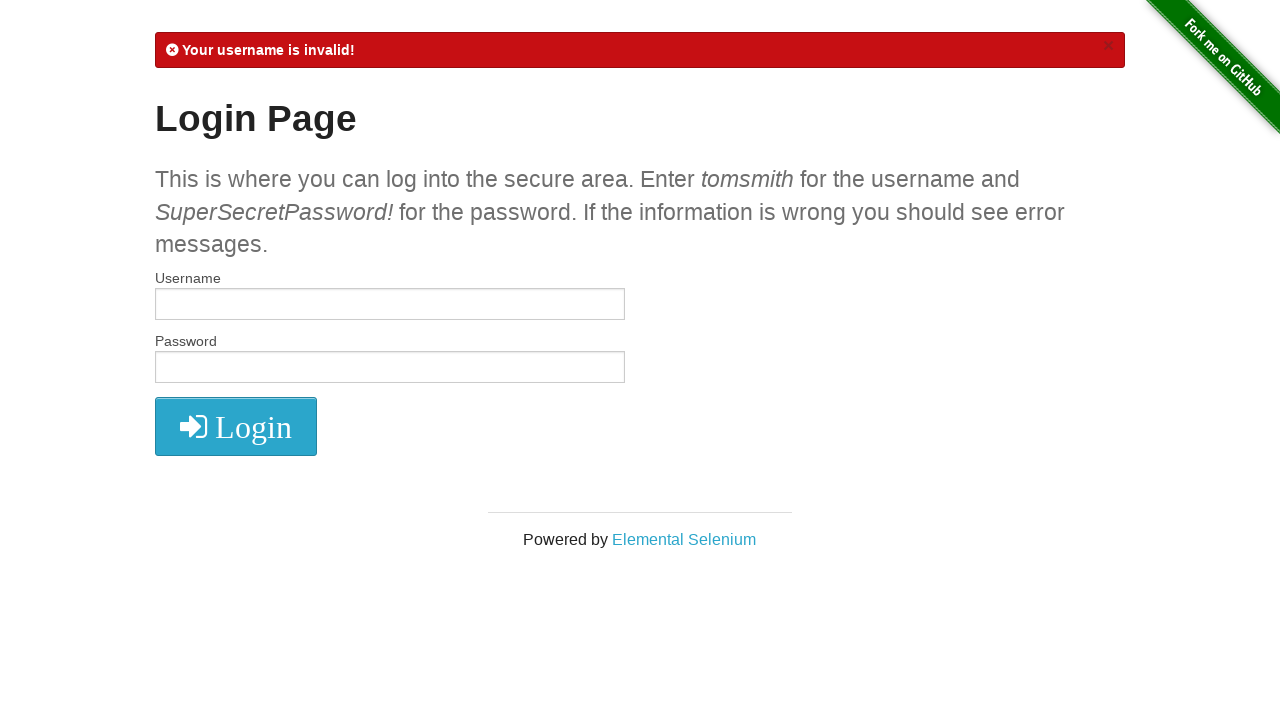

Error message appeared confirming invalid username rejection
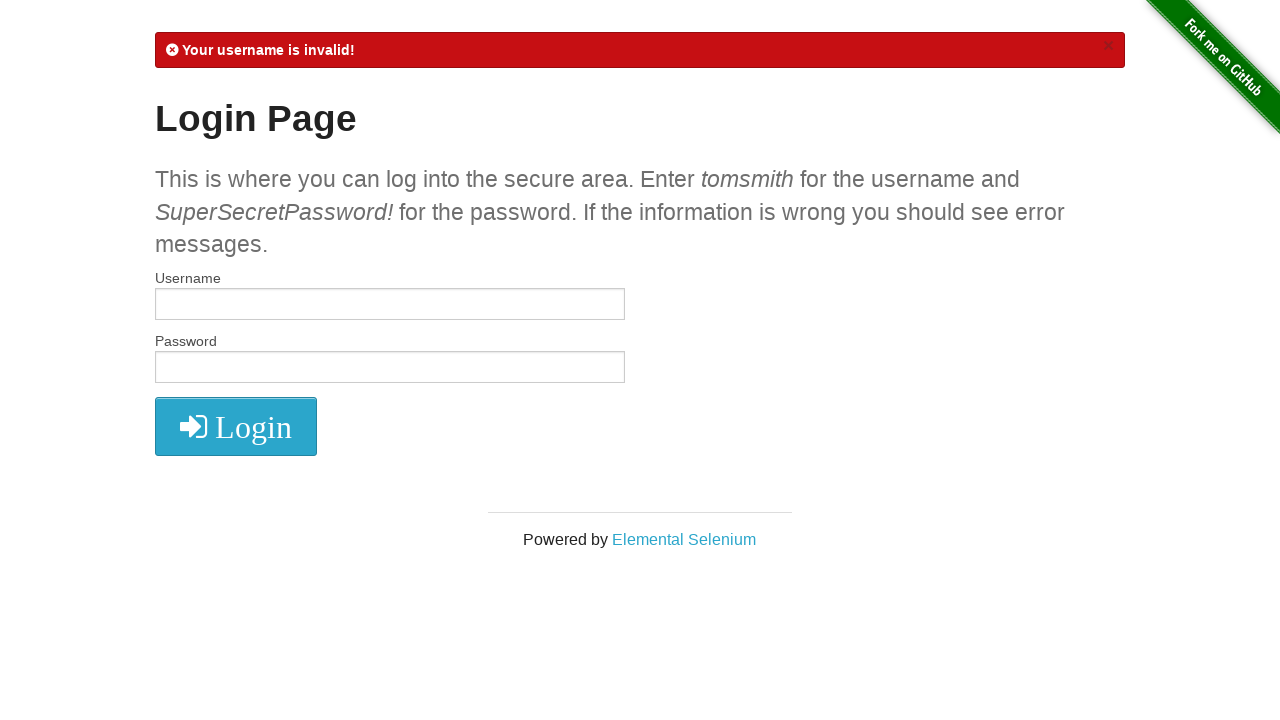

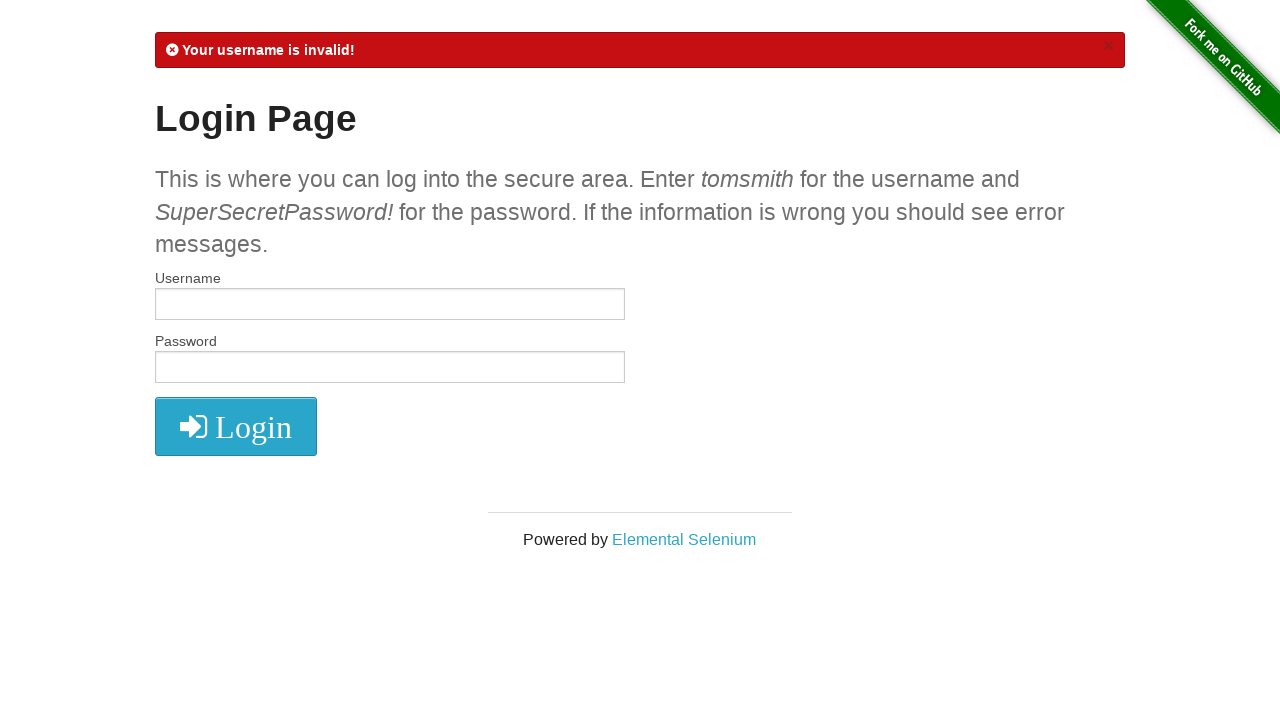